Tests that new todo items are appended to the bottom of the list and count is displayed

Starting URL: https://demo.playwright.dev/todomvc

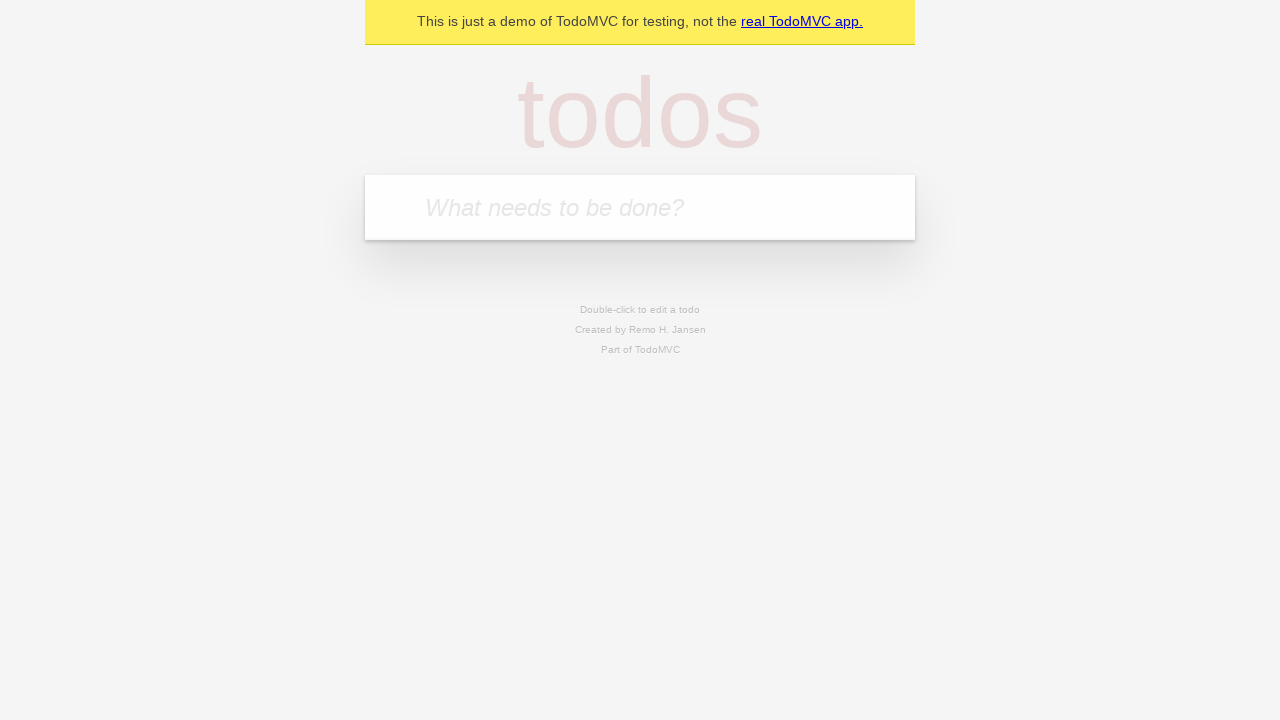

Located new todo input field
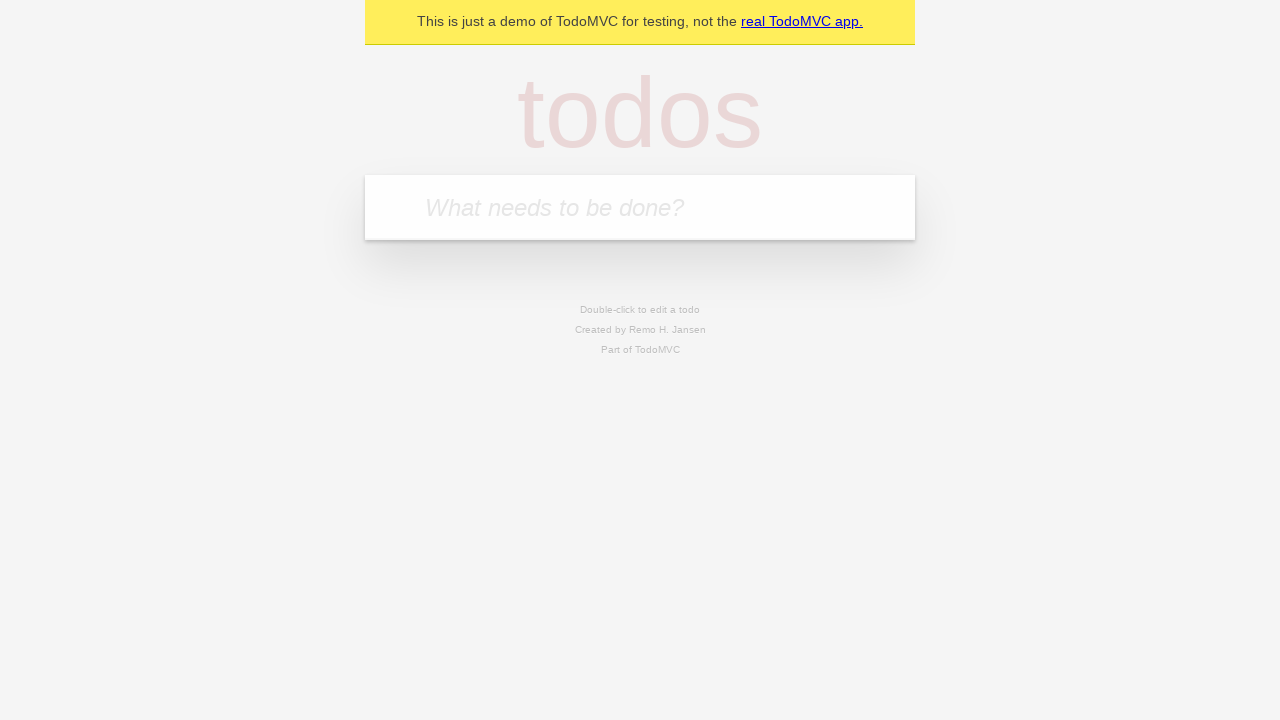

Filled first todo item 'buy some cheese' on internal:attr=[placeholder="What needs to be done?"i]
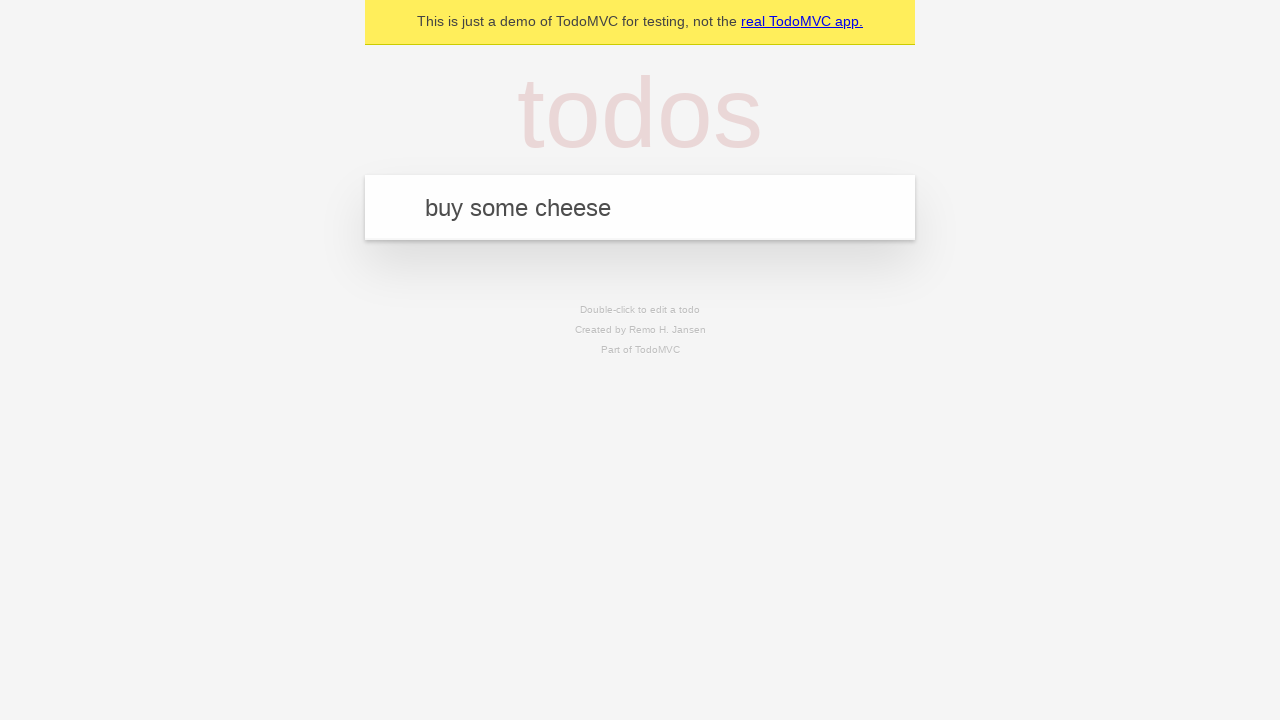

Submitted first todo item by pressing Enter on internal:attr=[placeholder="What needs to be done?"i]
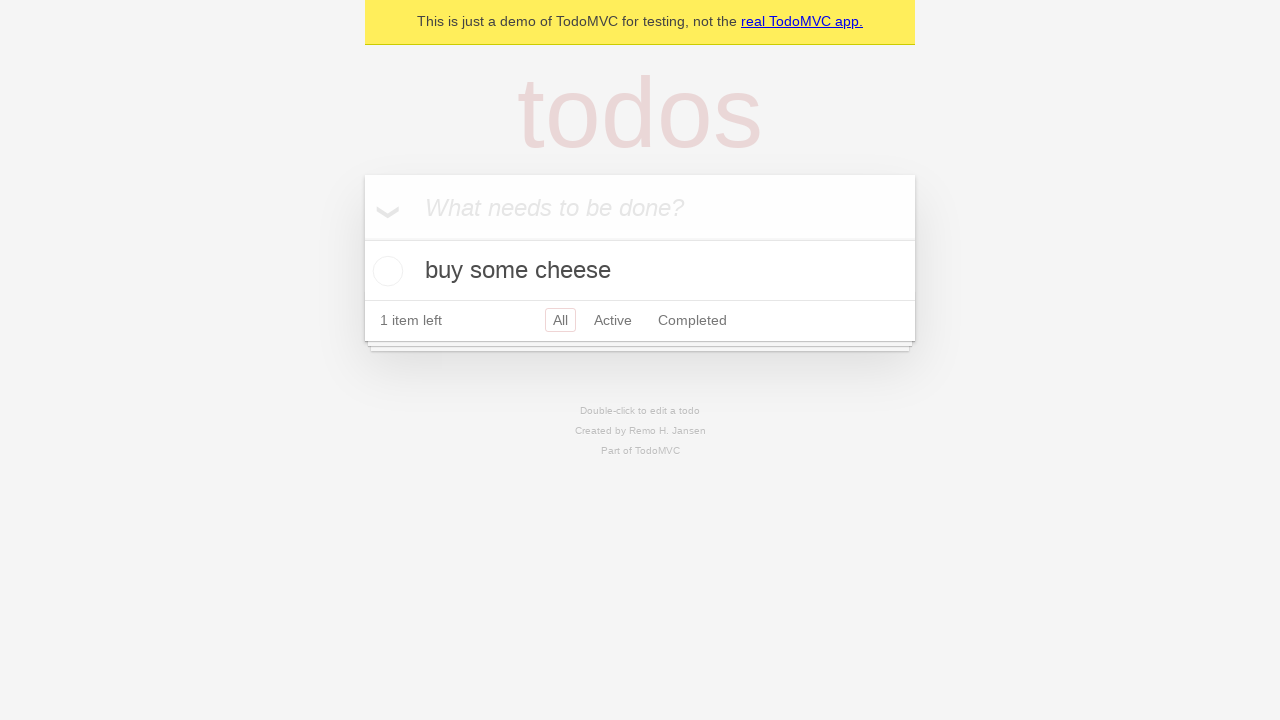

Filled second todo item 'feed the cat' on internal:attr=[placeholder="What needs to be done?"i]
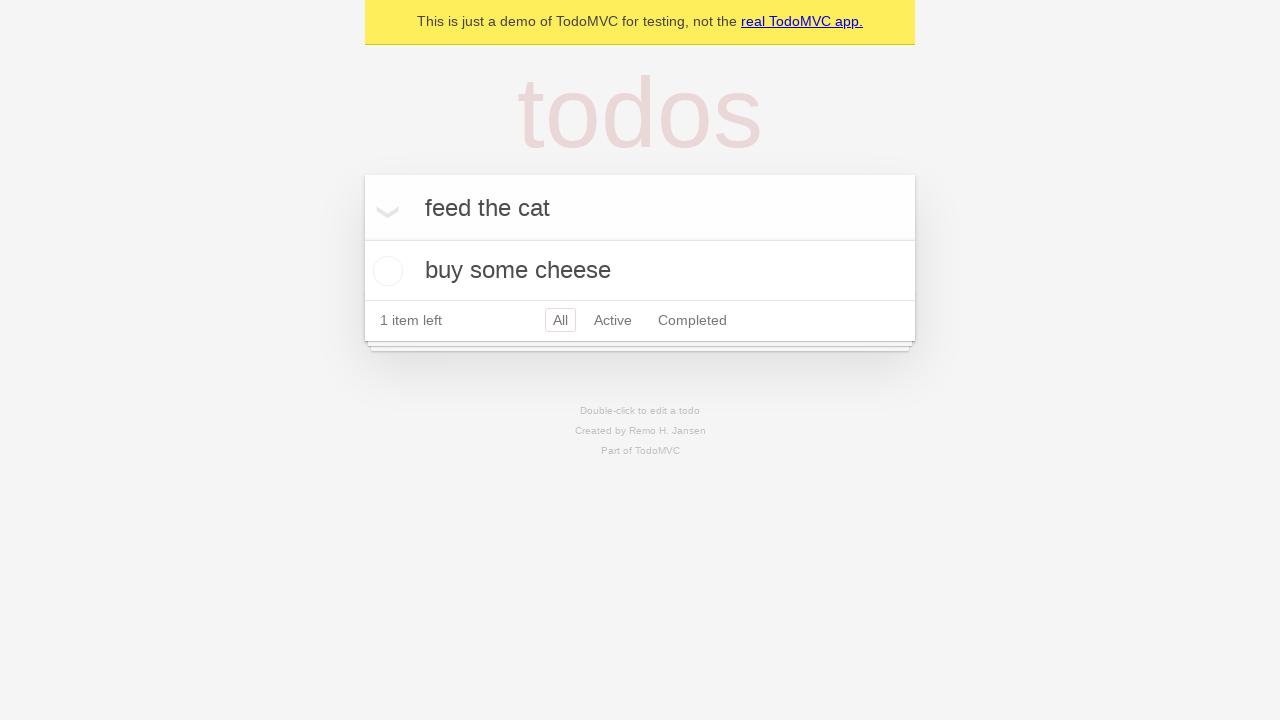

Submitted second todo item by pressing Enter on internal:attr=[placeholder="What needs to be done?"i]
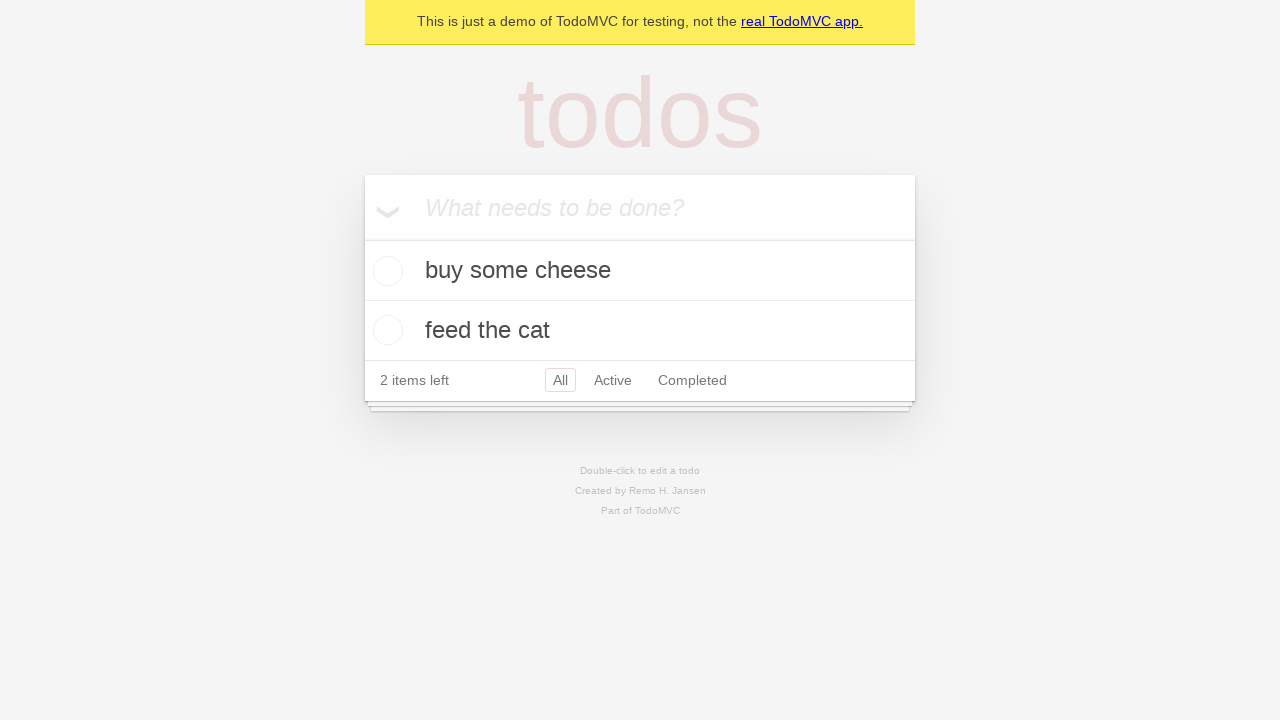

Filled third todo item 'book a doctors appointment' on internal:attr=[placeholder="What needs to be done?"i]
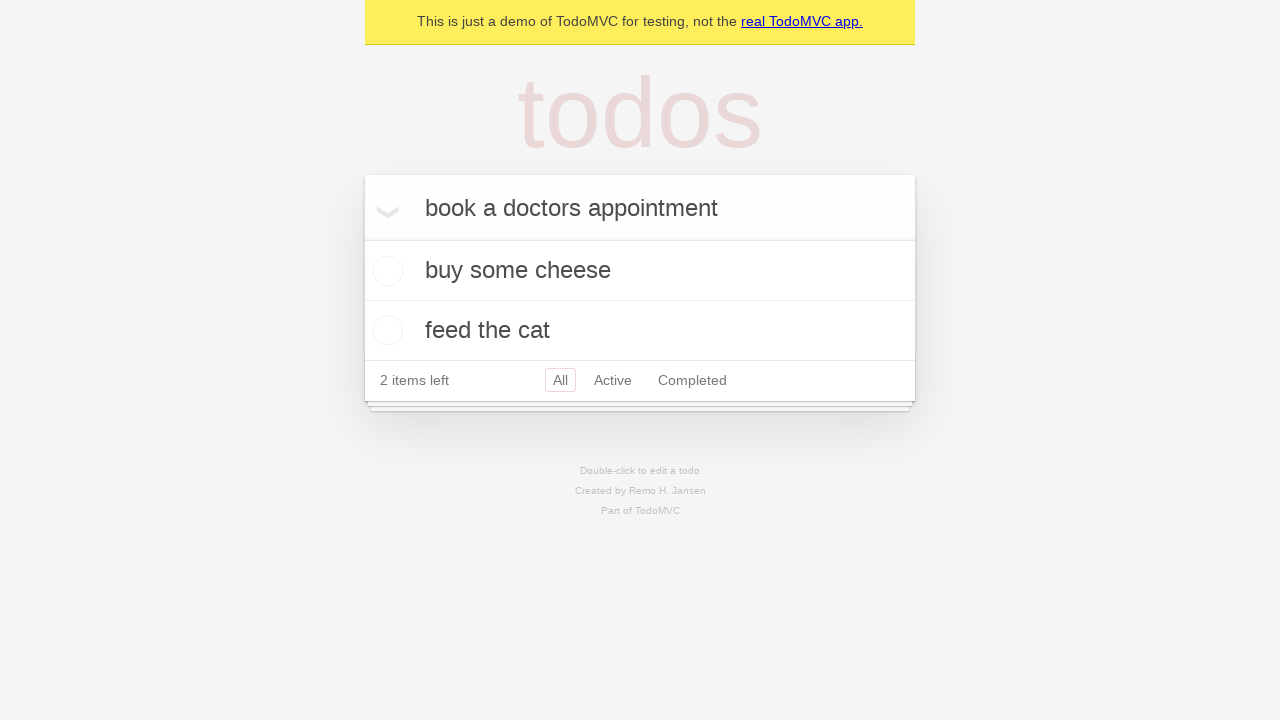

Submitted third todo item by pressing Enter on internal:attr=[placeholder="What needs to be done?"i]
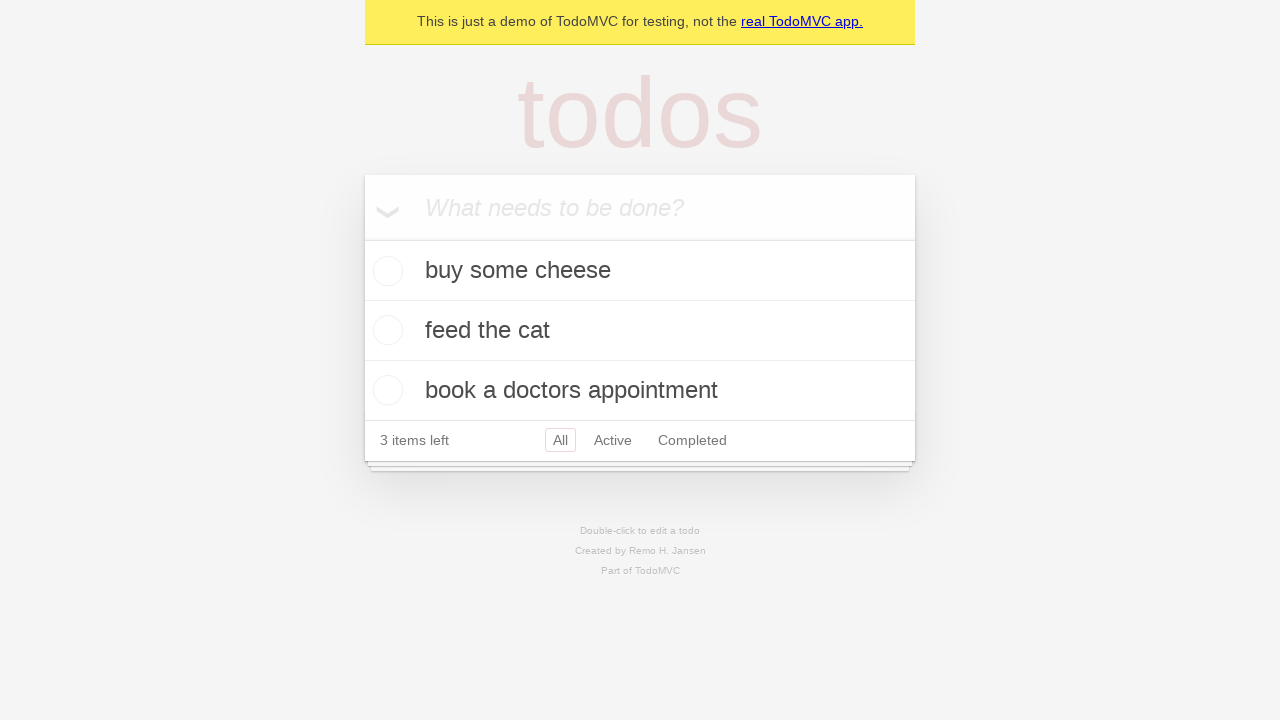

Todo count element appeared
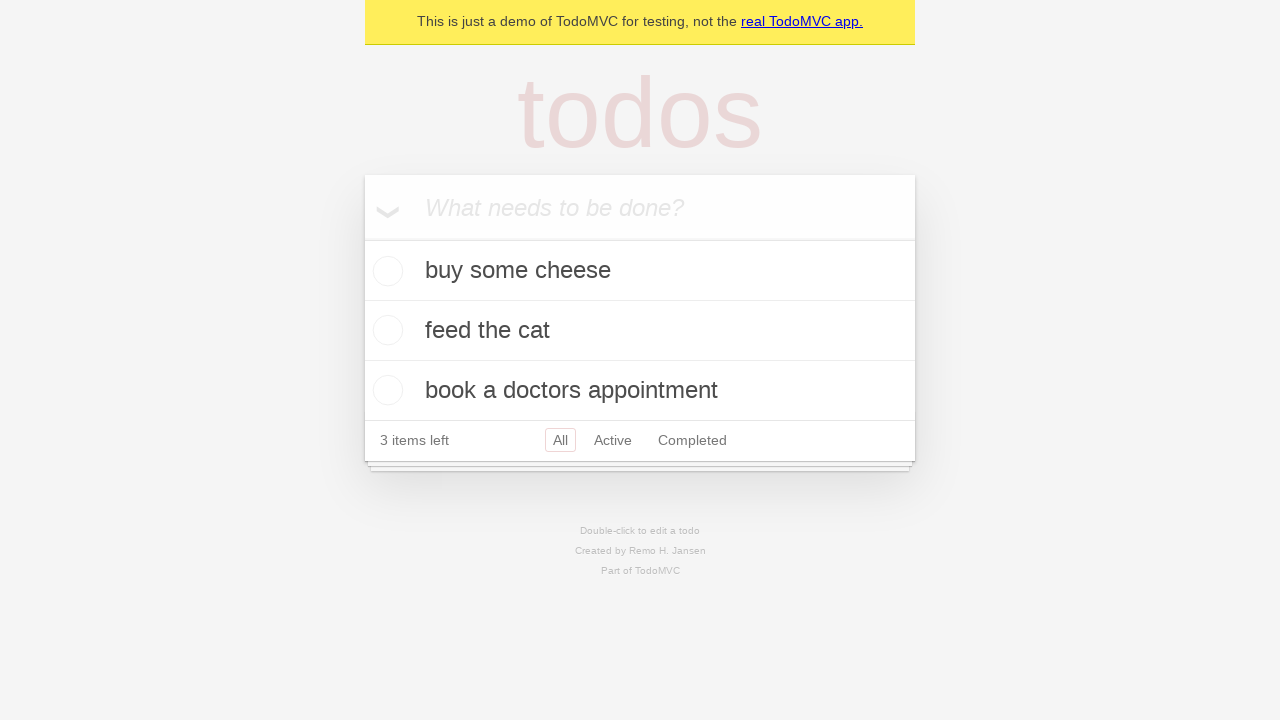

Verified that todo list displays '3 items left'
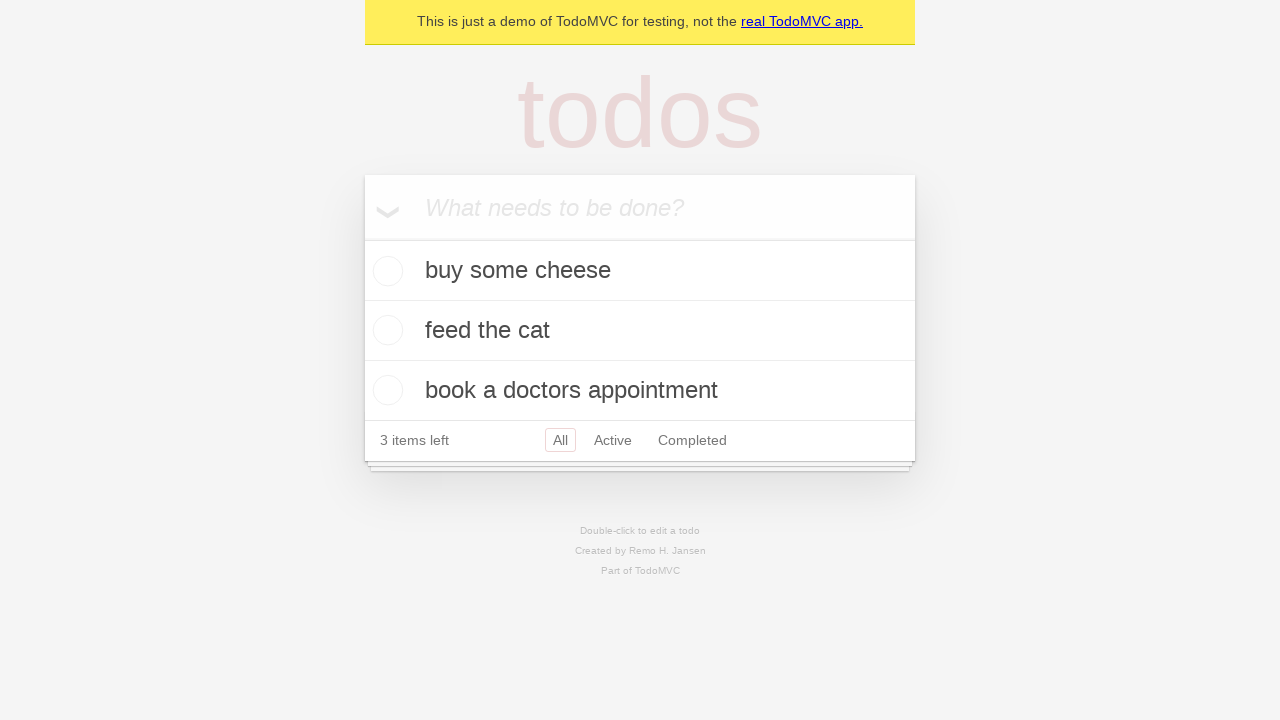

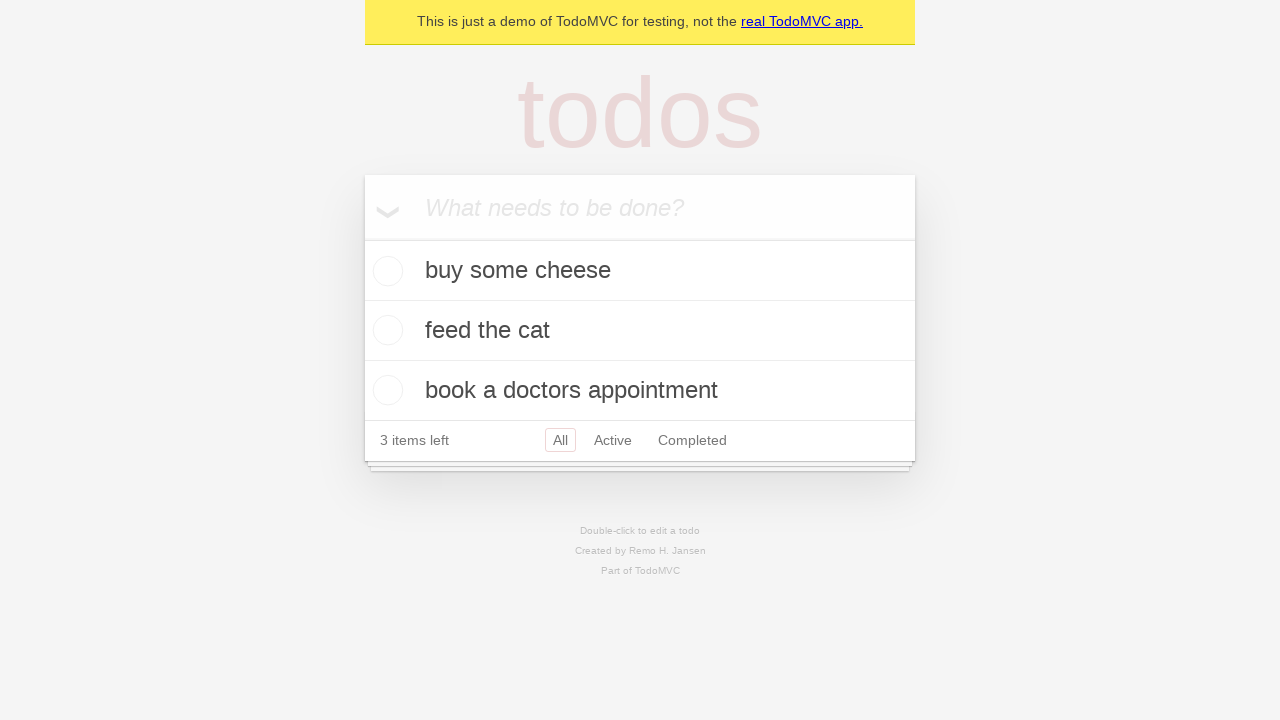